Tests link navigation on a practice page by locating footer section links, opening them in new tabs using keyboard shortcuts, and switching between the opened tabs to verify they load correctly.

Starting URL: http://qaclickacademy.com/practice.php

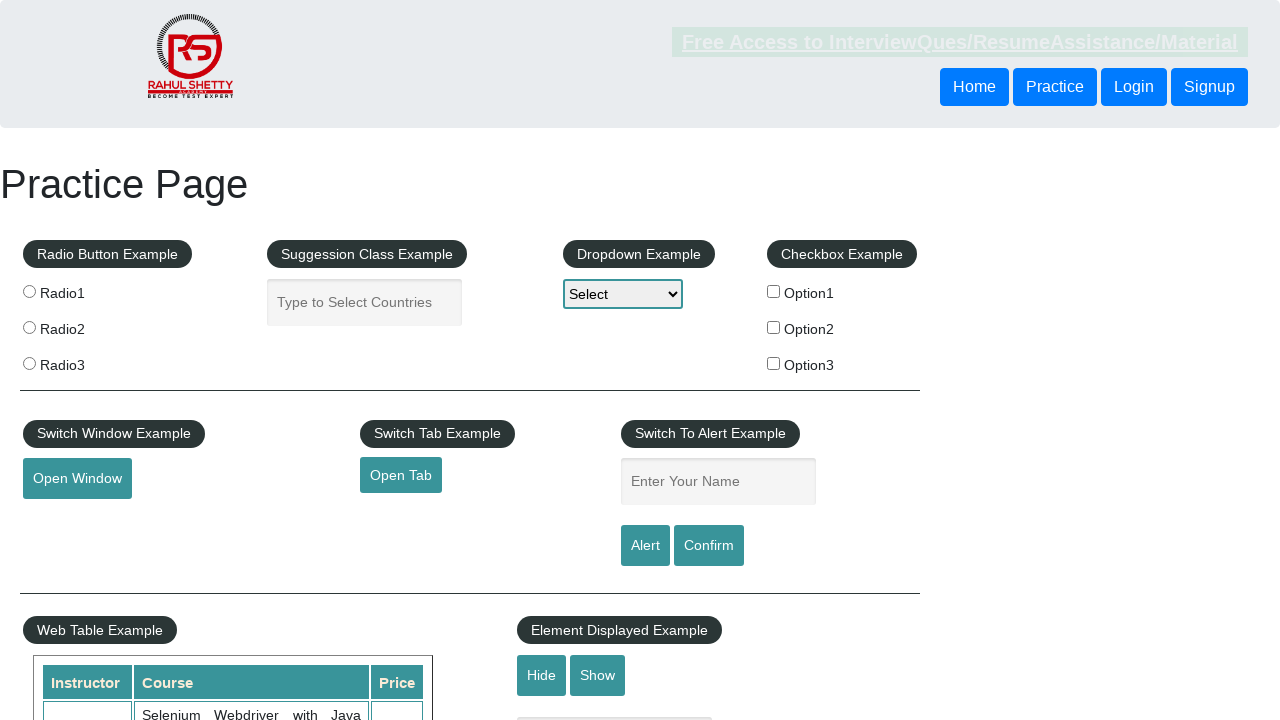

Waited for footer section #gf-BIG to load
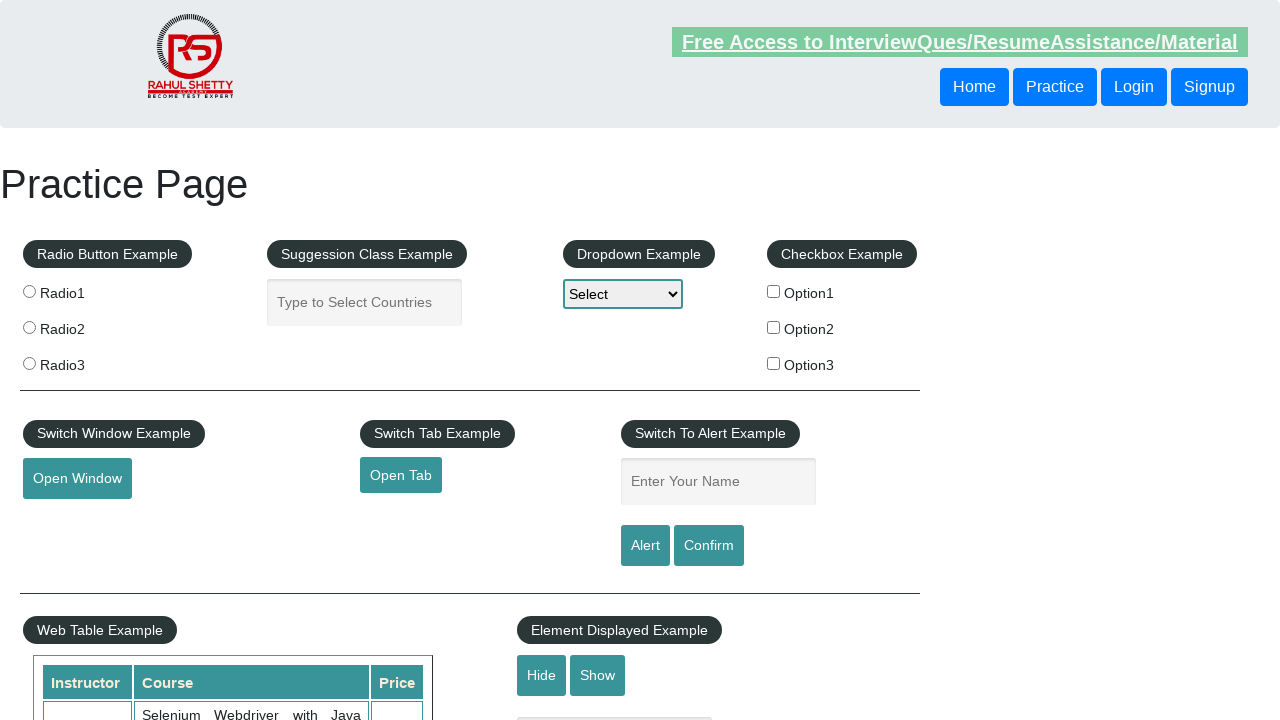

Located all links in the first column of footer section
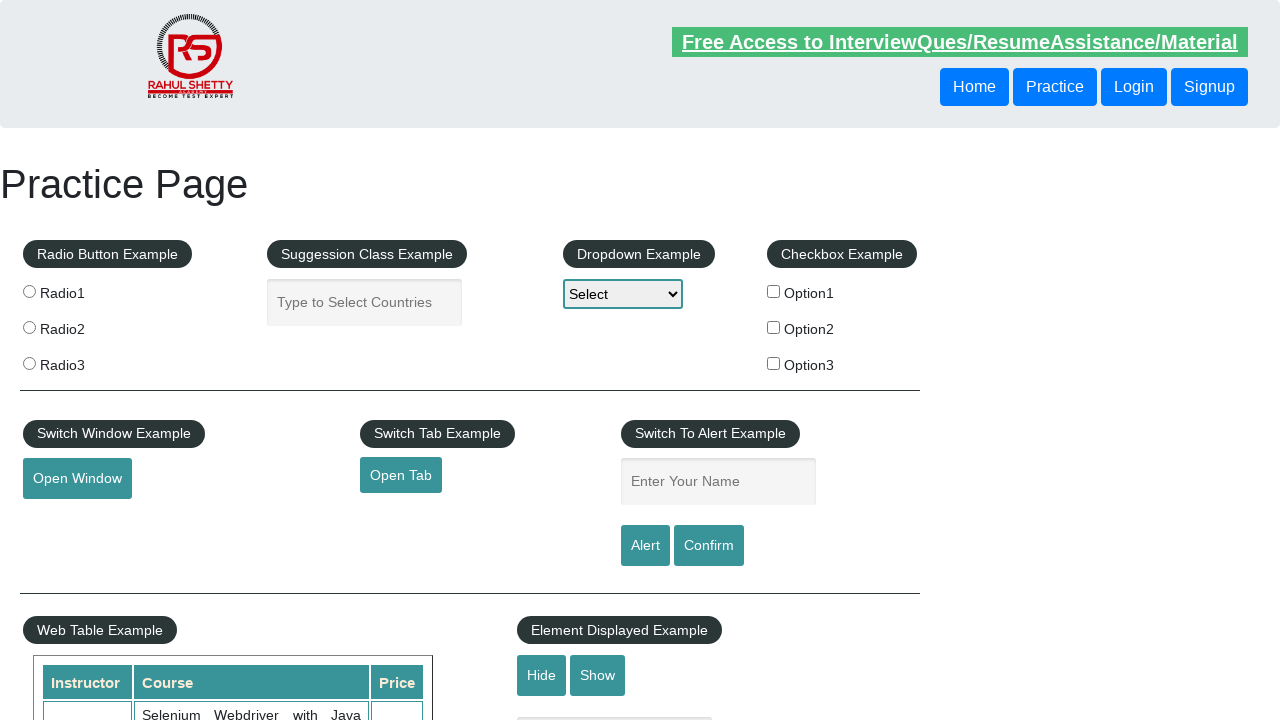

Found 5 links in footer first column
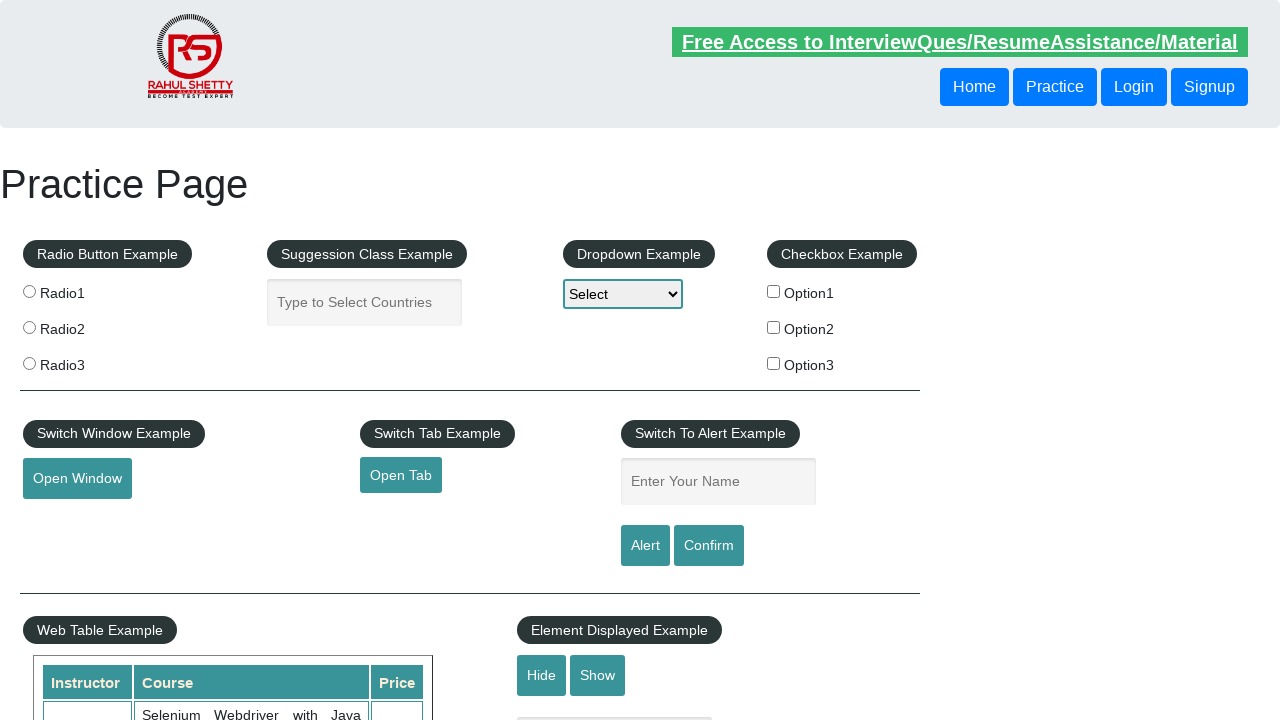

Opened footer link 1 in new tab using Ctrl+Click at (68, 520) on xpath=//div[@id='gf-BIG']//table/tbody/tr/td[1]/ul//a >> nth=1
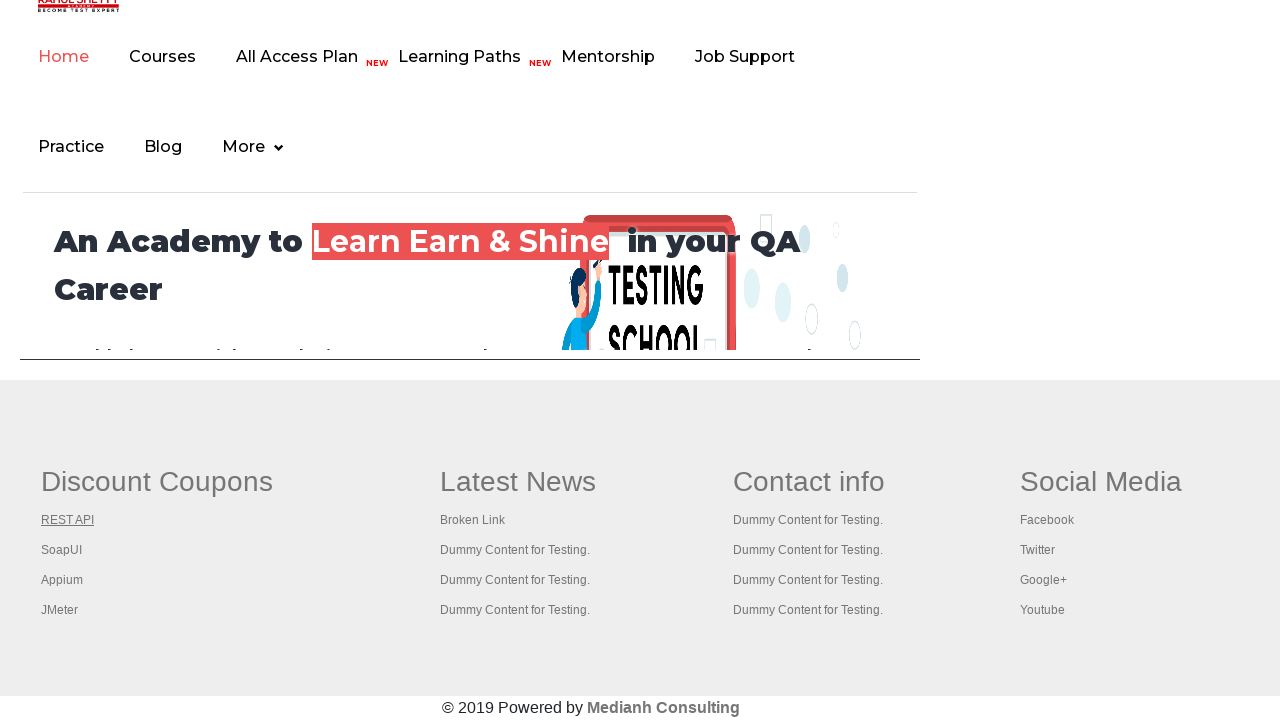

Waited 2 seconds for new tab to load
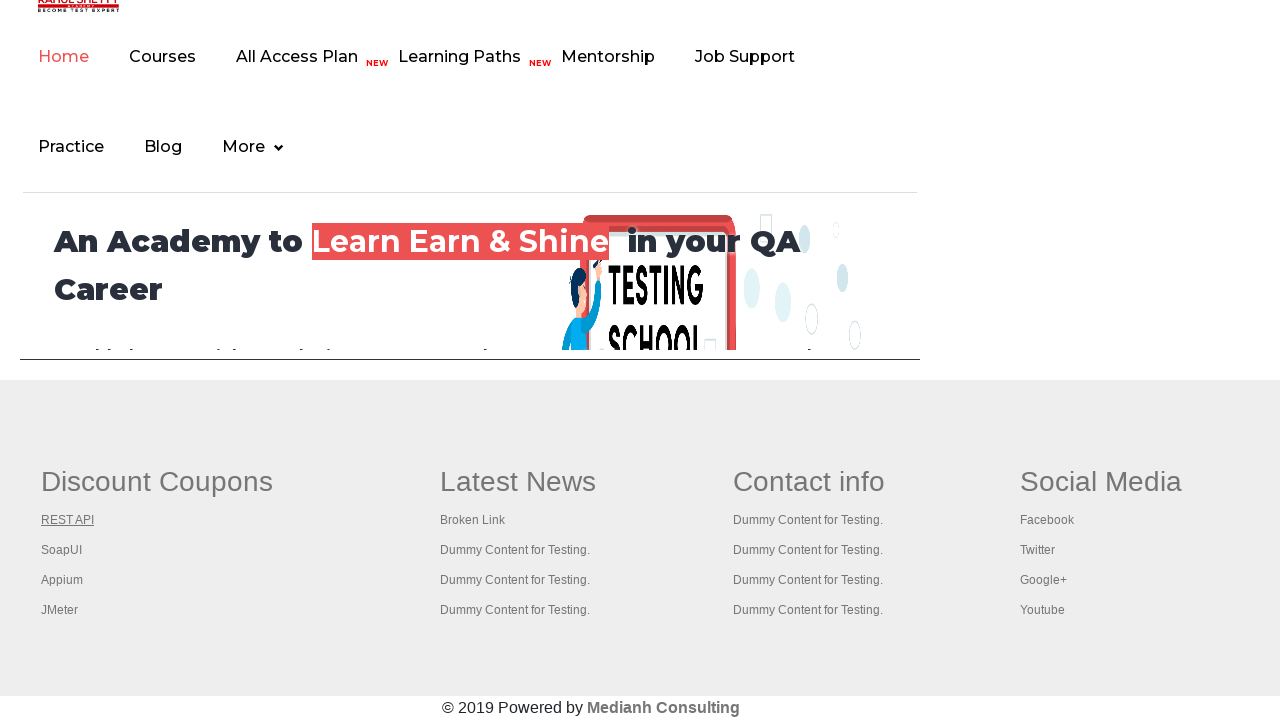

Opened footer link 2 in new tab using Ctrl+Click at (62, 550) on xpath=//div[@id='gf-BIG']//table/tbody/tr/td[1]/ul//a >> nth=2
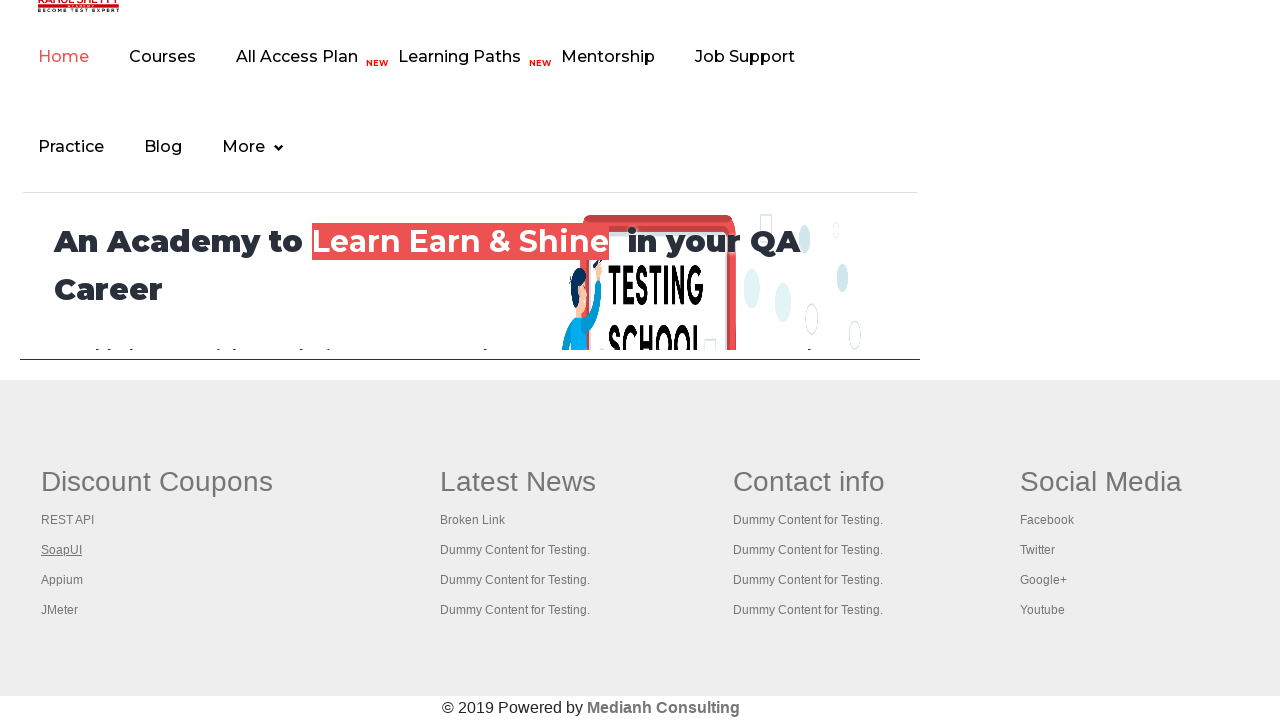

Waited 2 seconds for new tab to load
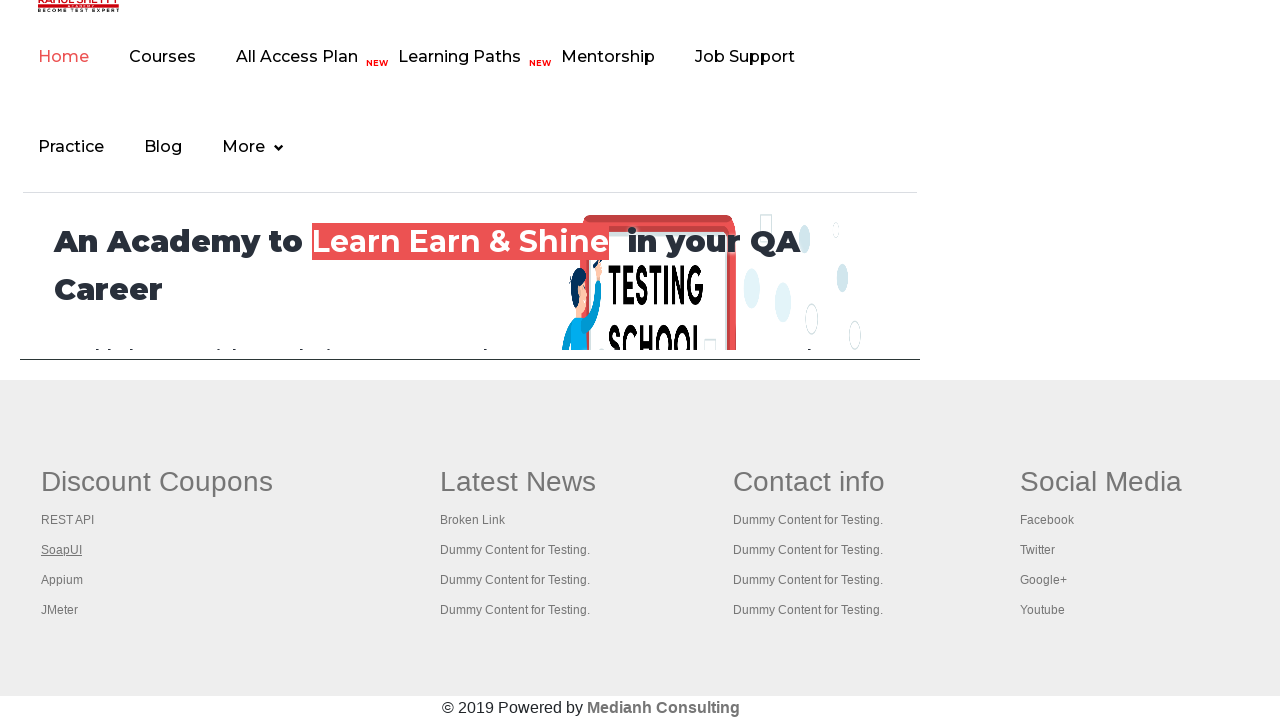

Opened footer link 3 in new tab using Ctrl+Click at (62, 580) on xpath=//div[@id='gf-BIG']//table/tbody/tr/td[1]/ul//a >> nth=3
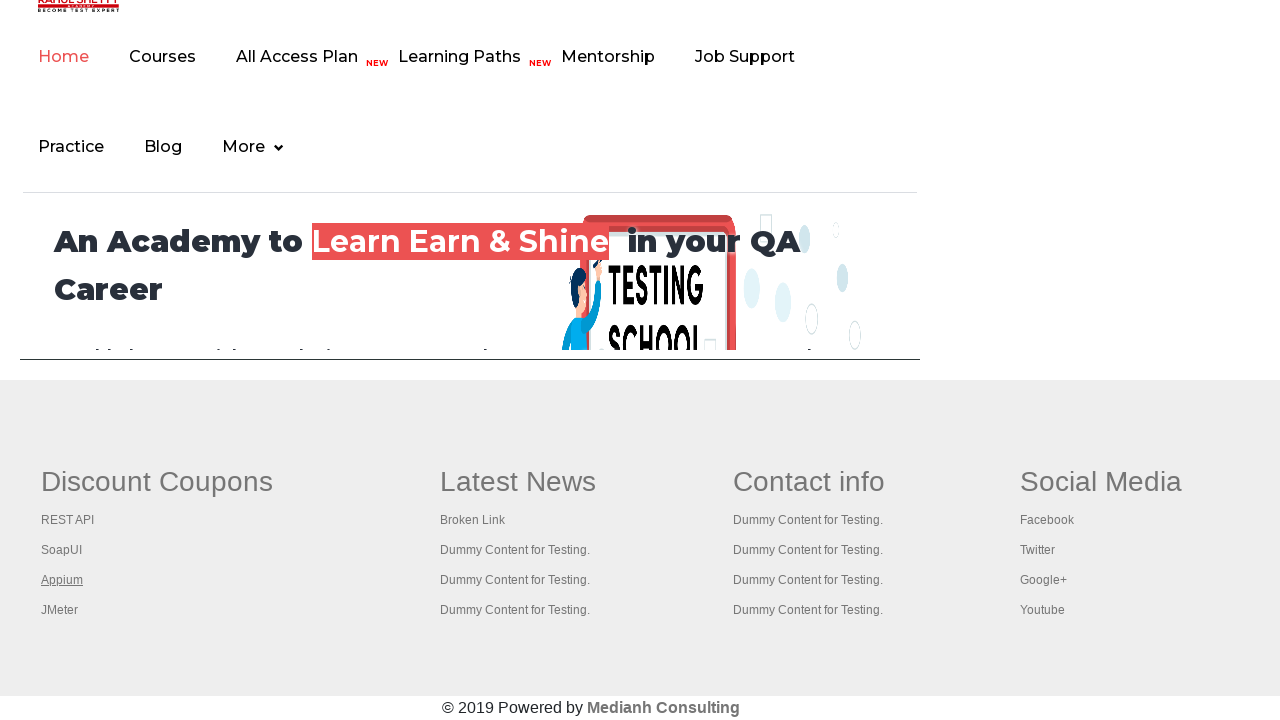

Waited 2 seconds for new tab to load
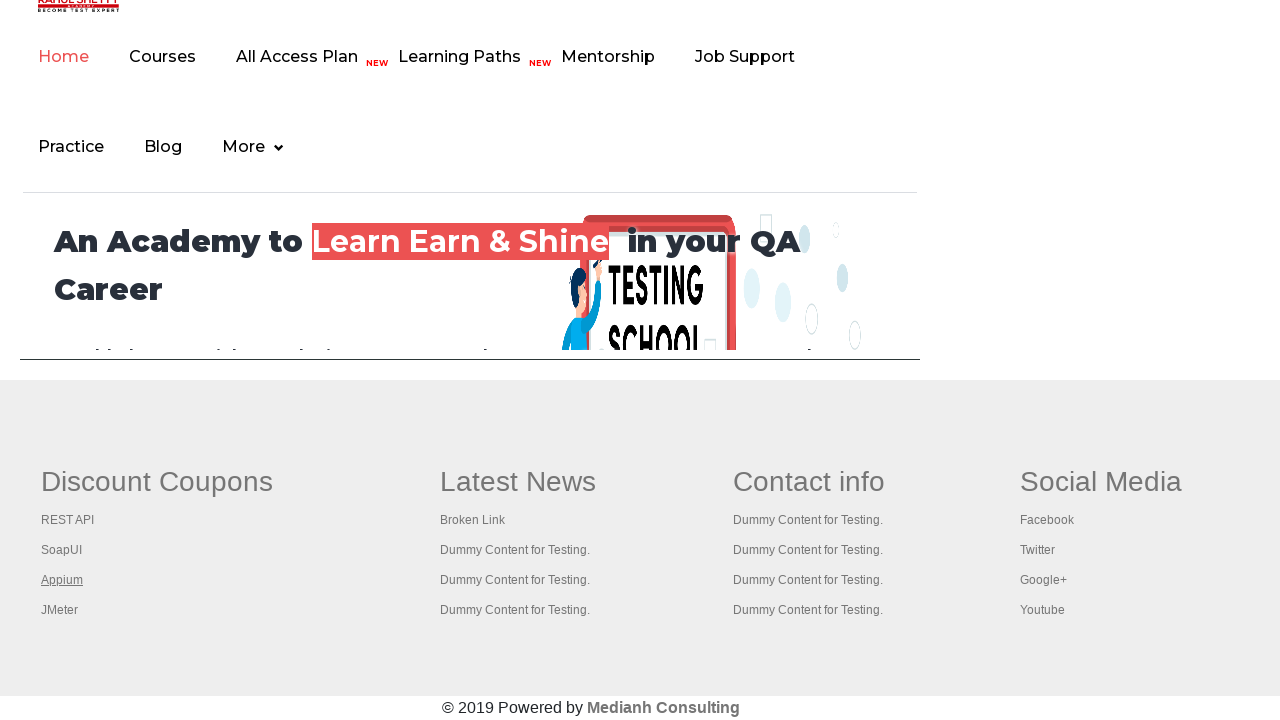

Opened footer link 4 in new tab using Ctrl+Click at (60, 610) on xpath=//div[@id='gf-BIG']//table/tbody/tr/td[1]/ul//a >> nth=4
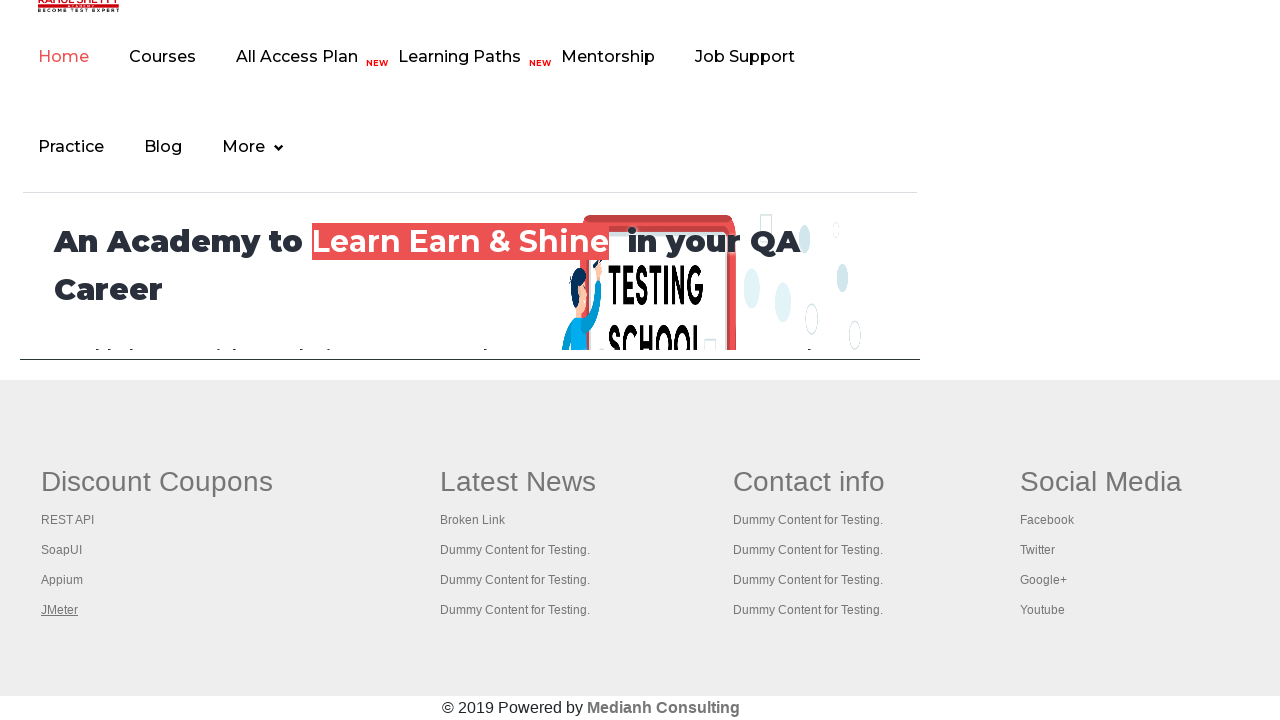

Waited 2 seconds for new tab to load
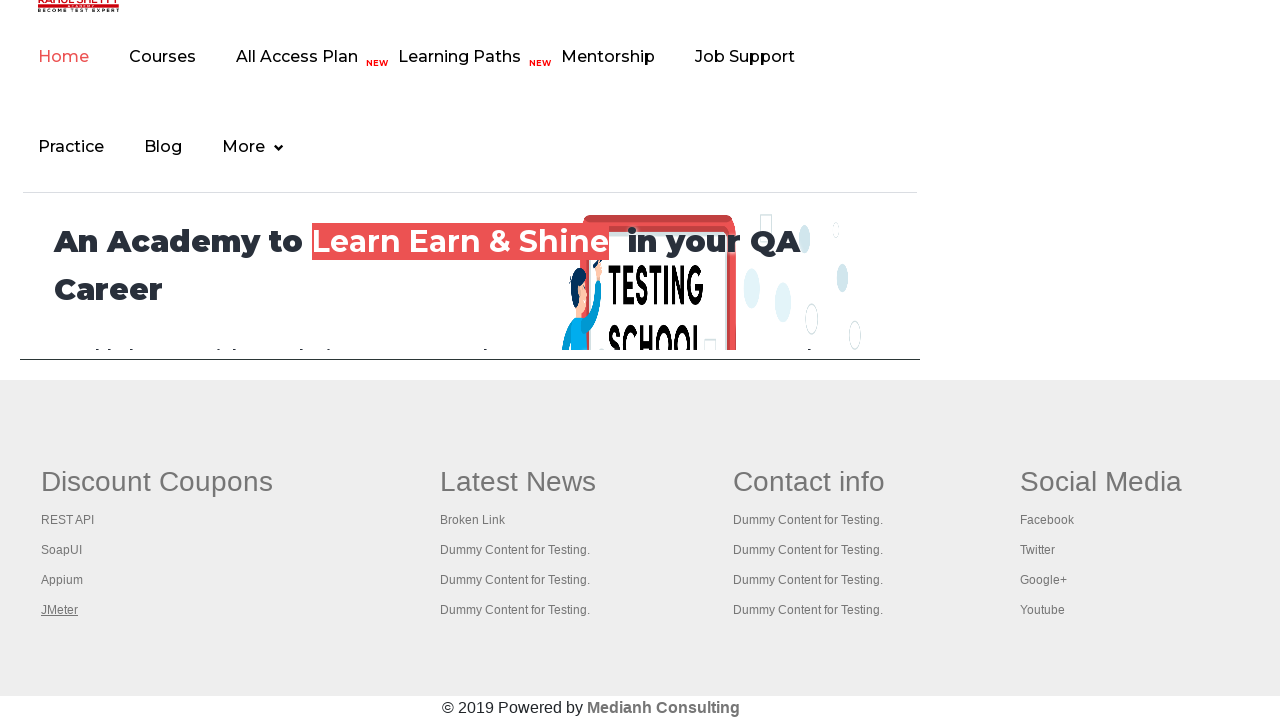

Retrieved all open tabs (5 total)
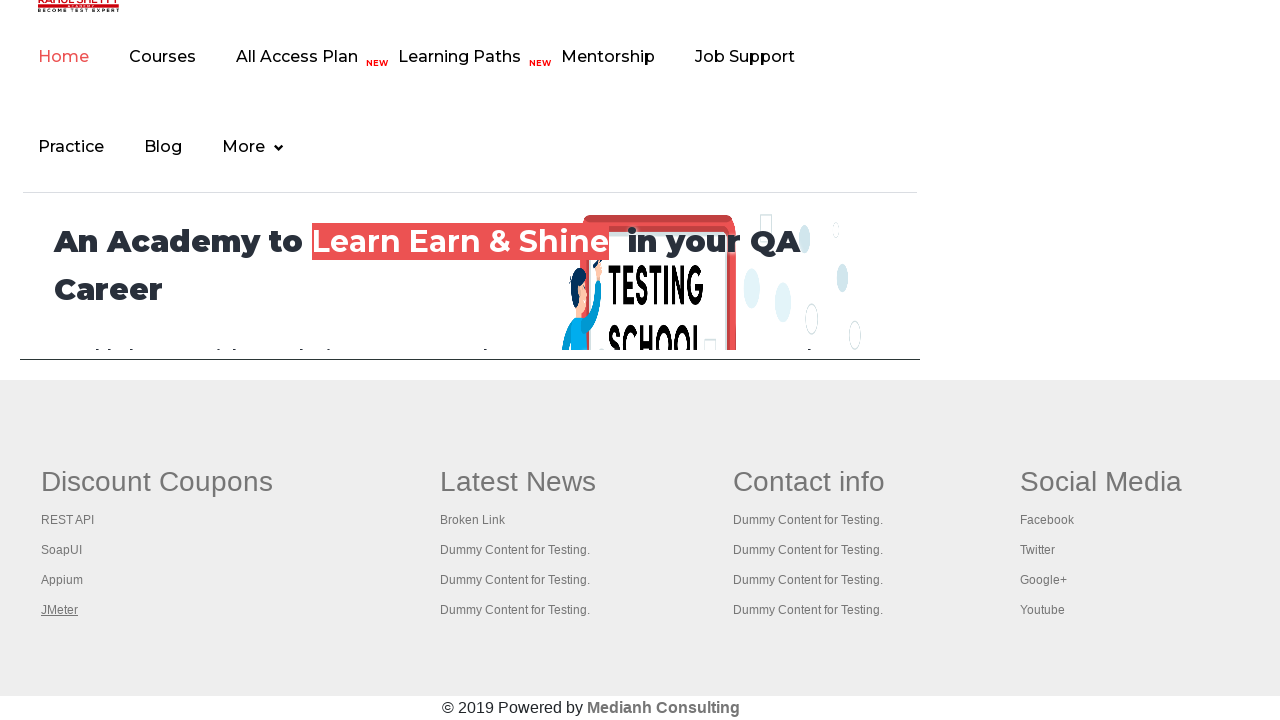

Switched to a tab and brought it to front
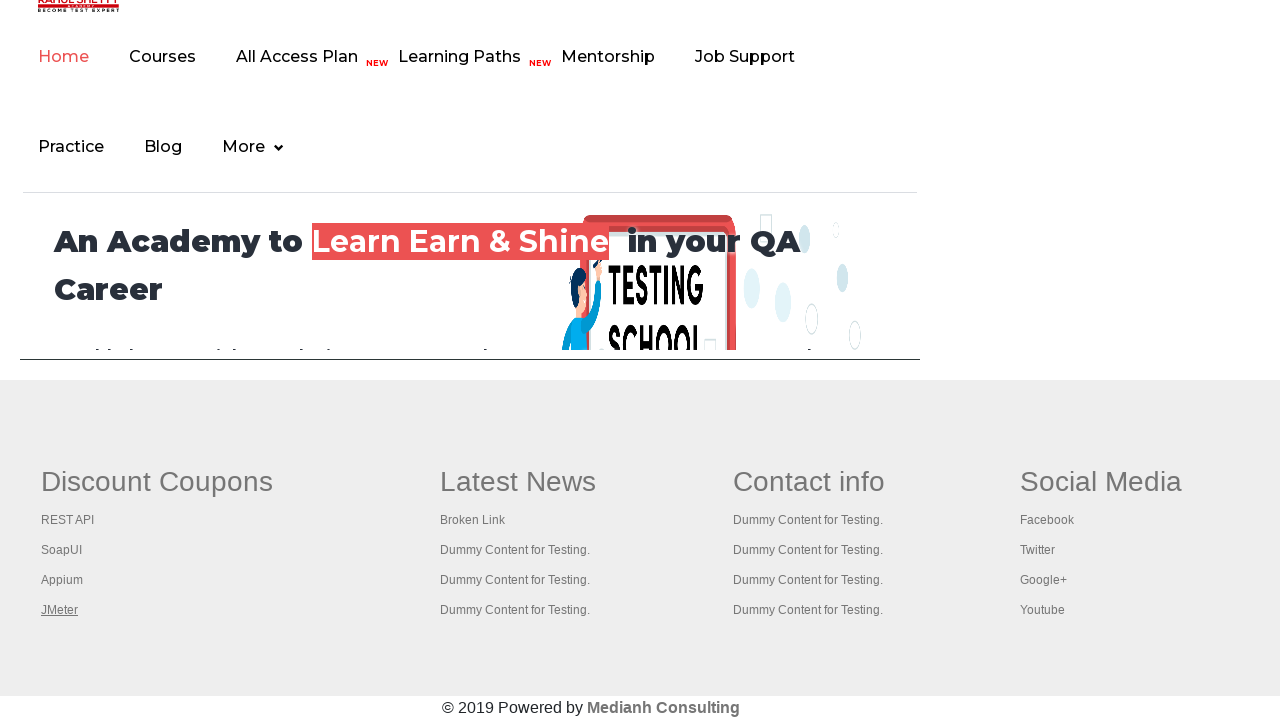

Verified tab page loaded with domcontentloaded state
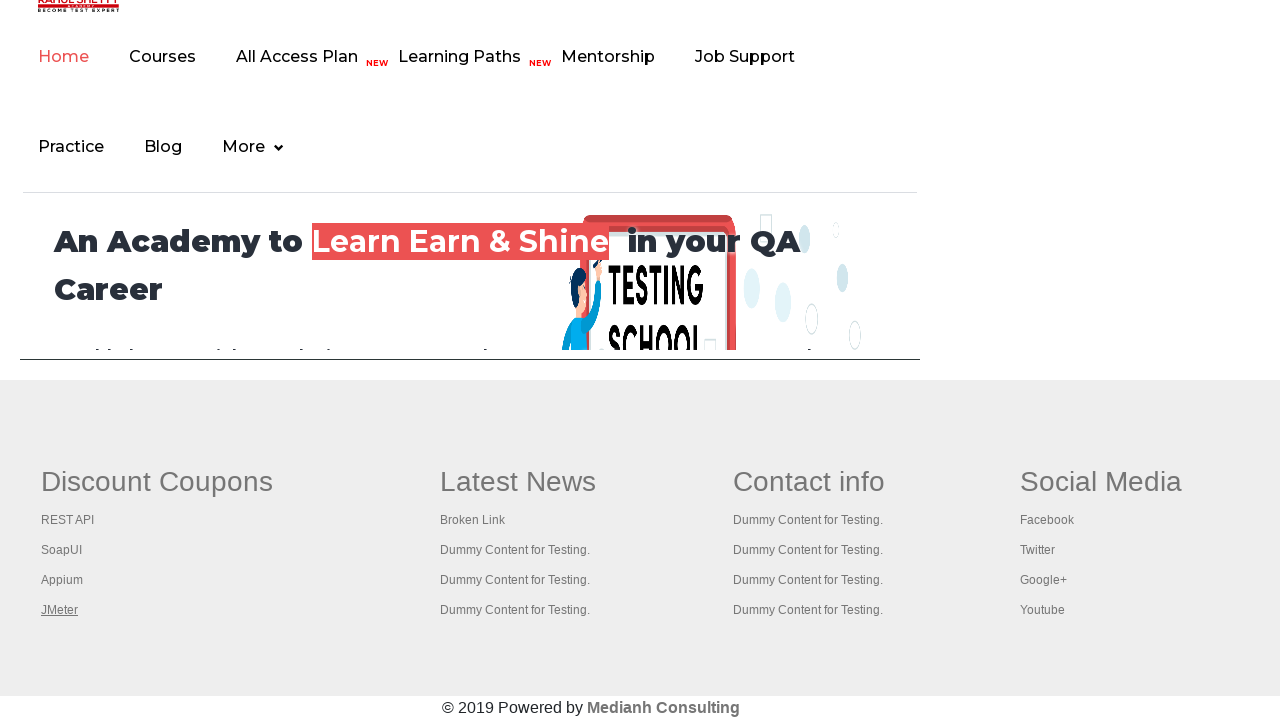

Switched to a tab and brought it to front
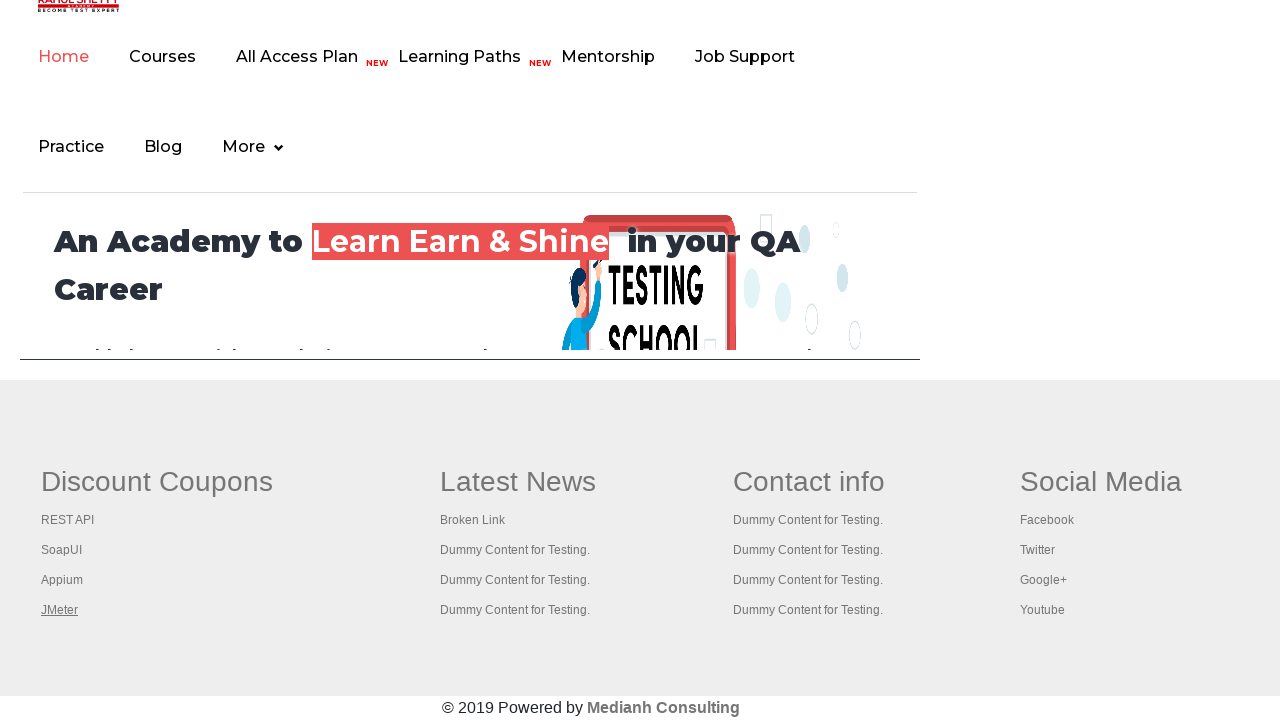

Verified tab page loaded with domcontentloaded state
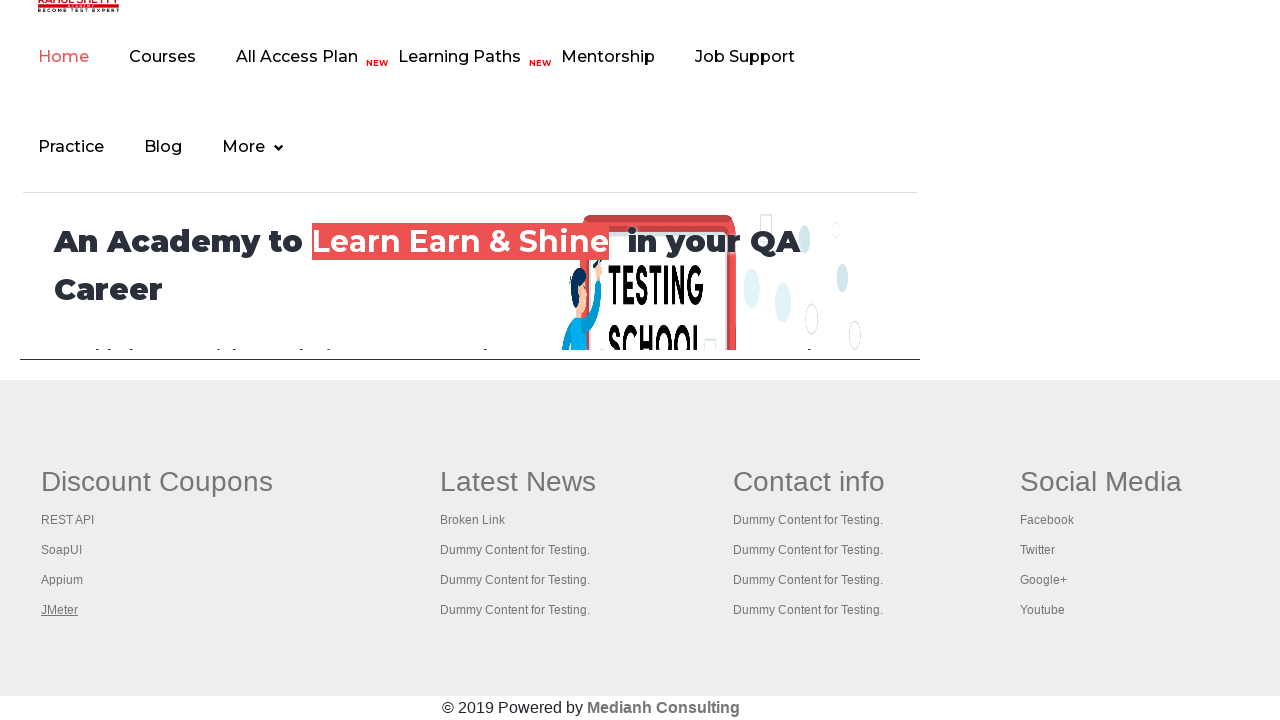

Switched to a tab and brought it to front
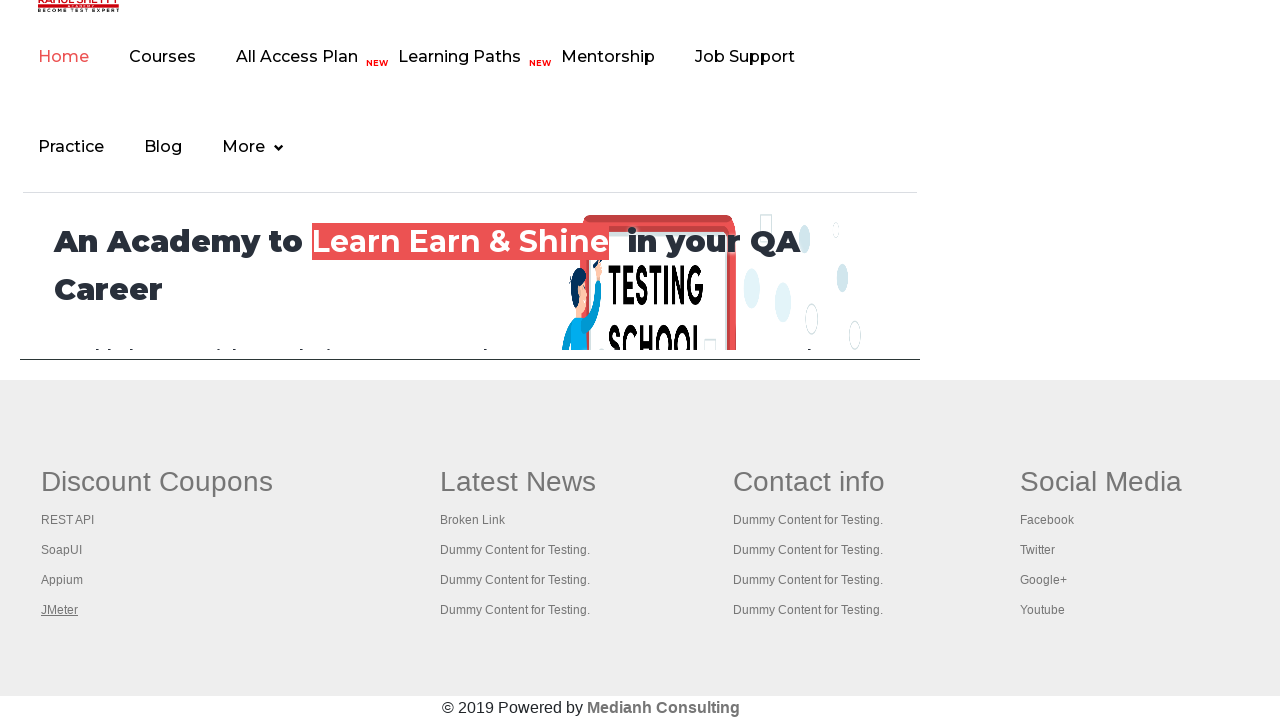

Verified tab page loaded with domcontentloaded state
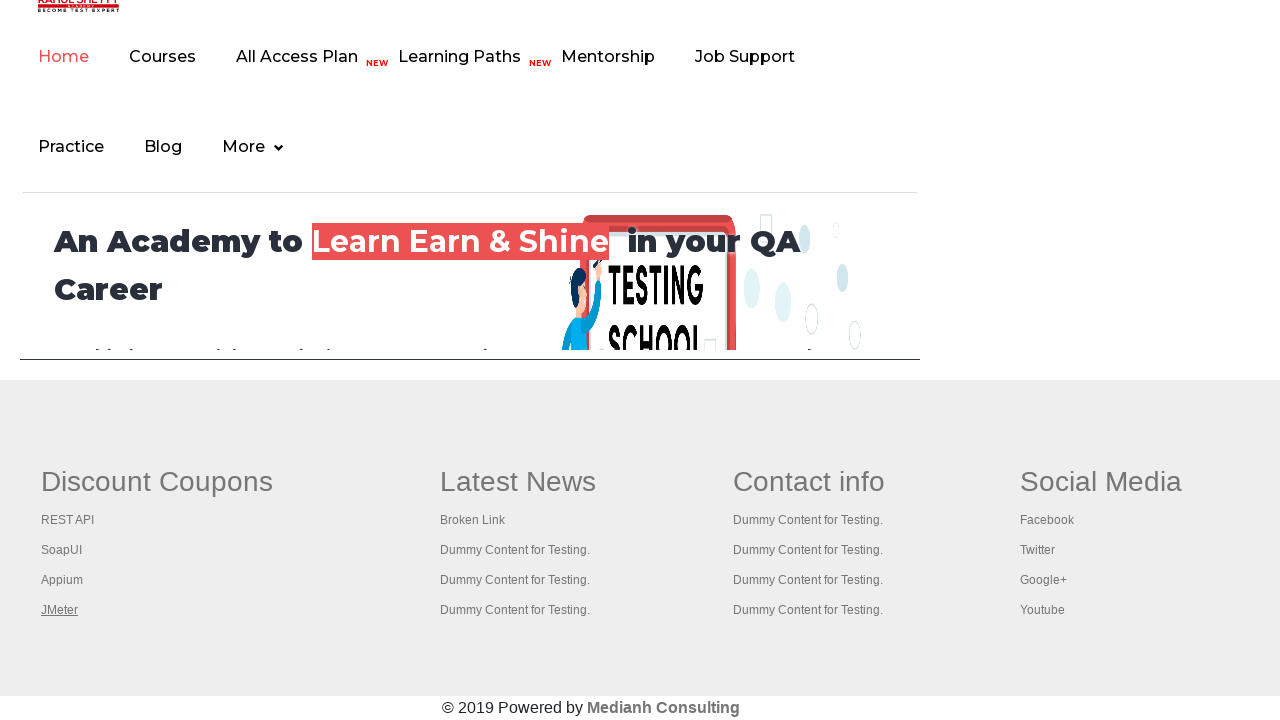

Switched to a tab and brought it to front
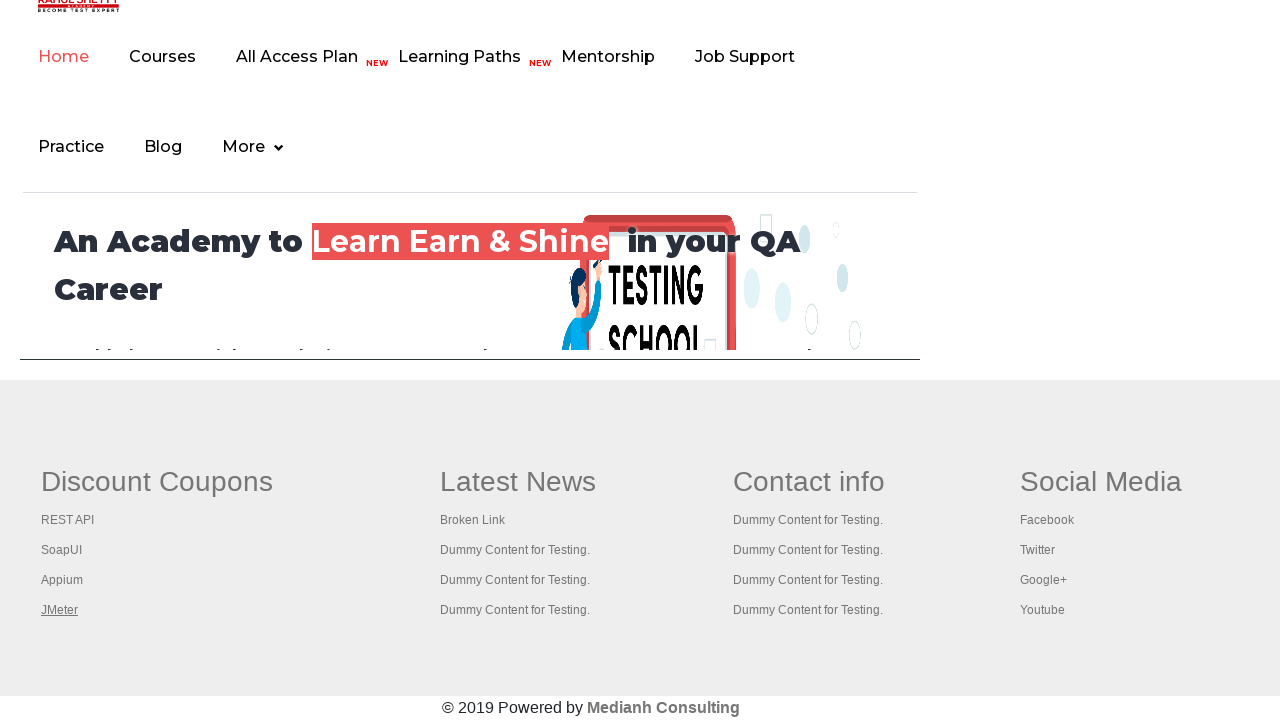

Verified tab page loaded with domcontentloaded state
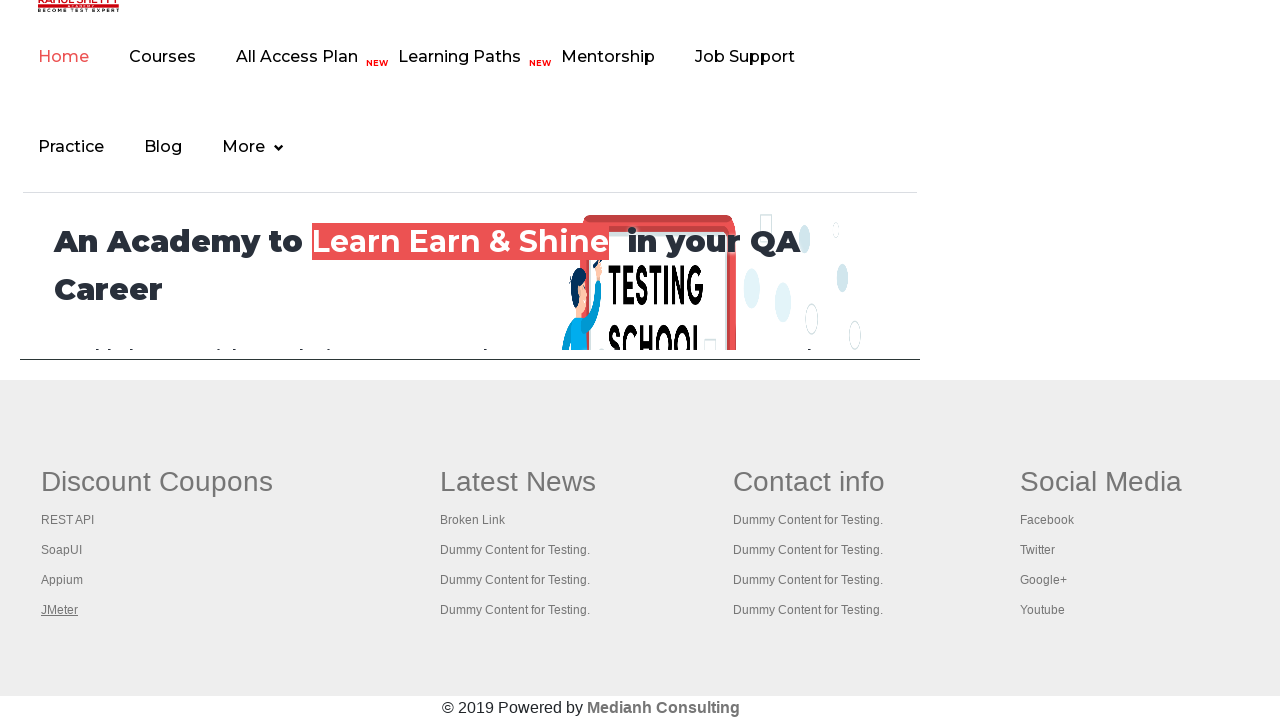

Switched to a tab and brought it to front
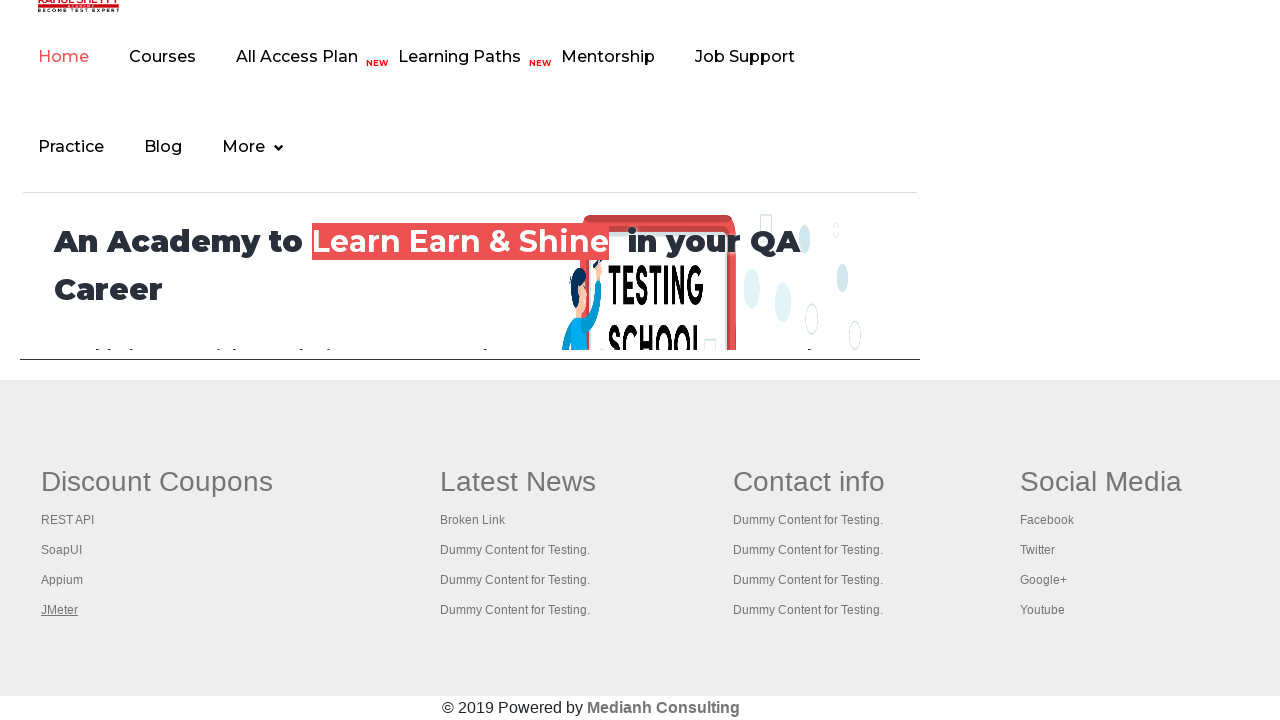

Verified tab page loaded with domcontentloaded state
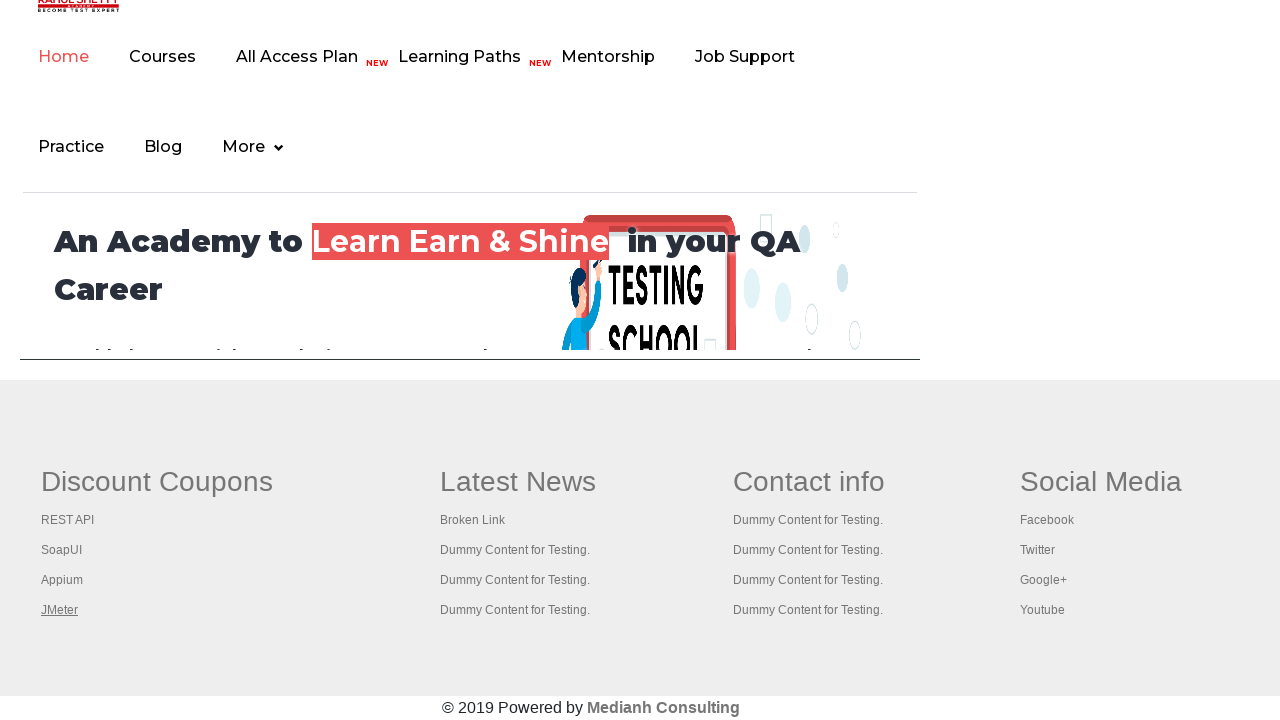

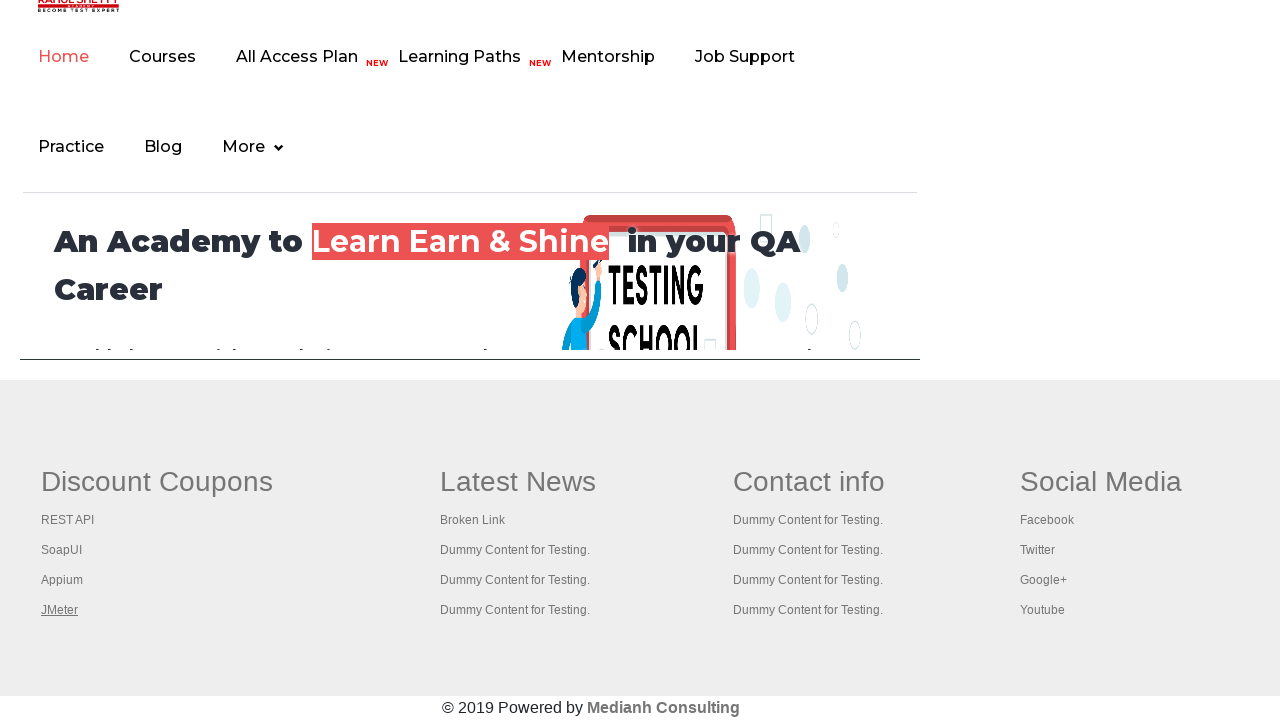